Tests a form with dynamic attributes by filling in full name, email, event date, and details fields using XPath partial matching, then submits the form and verifies the success message appears.

Starting URL: https://training-support.net/webelements/dynamic-attributes

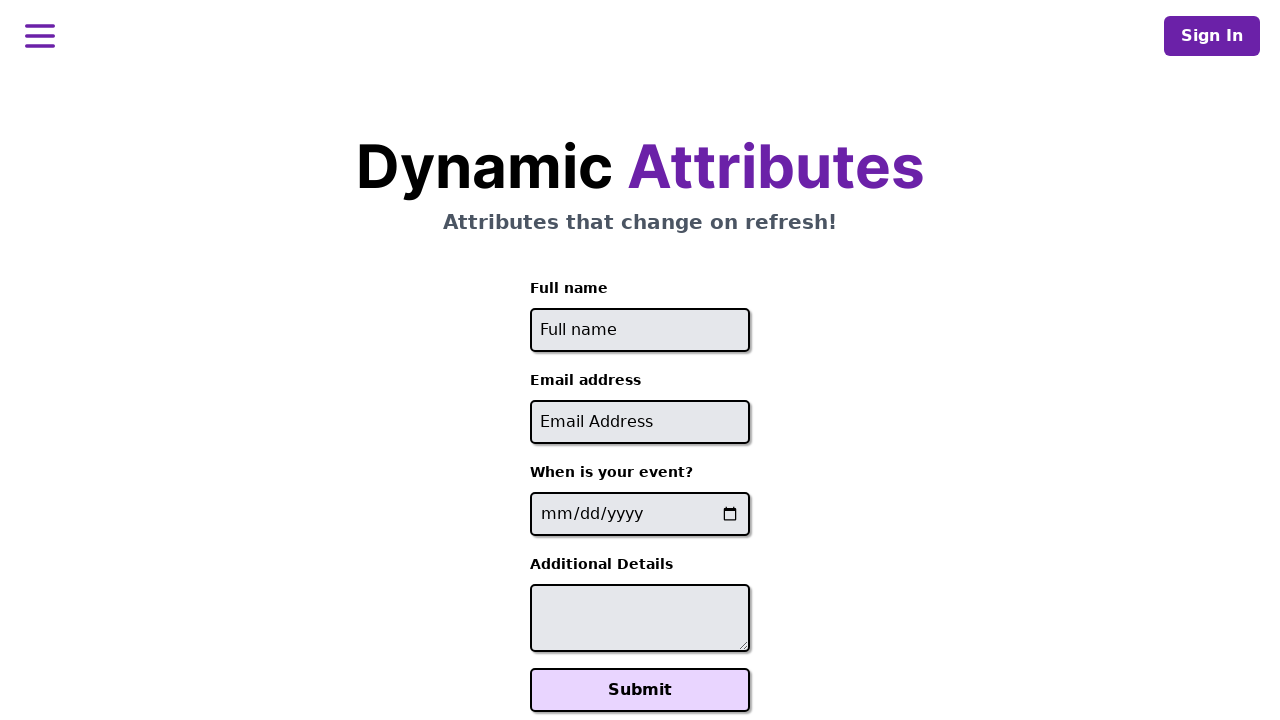

Filled full name field with 'Michael Thompson' using XPath starts-with matcher on //input[starts-with(@id,'full-name')]
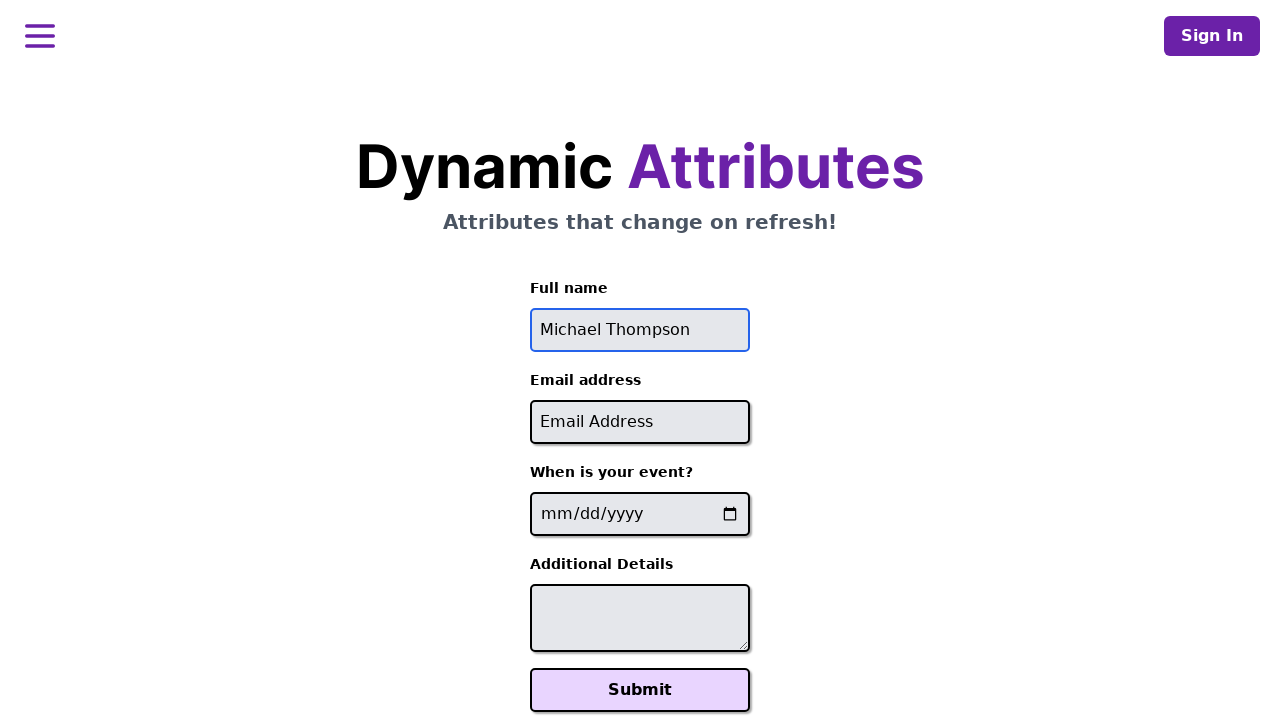

Filled email field with 'michael.thompson@example.com' using XPath contains matcher on //input[contains(@id,'-email')]
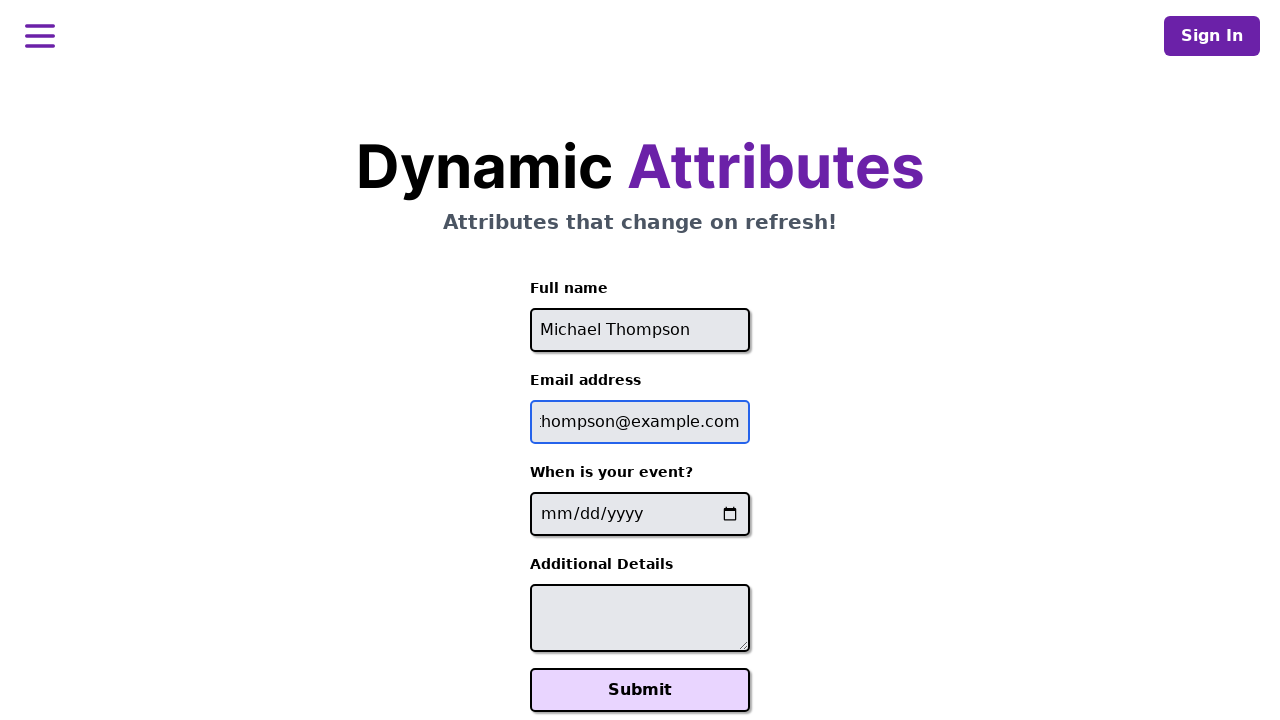

Filled event date field with '2025-08-12' using XPath contains matcher on //input[contains(@name, '-event-date-')]
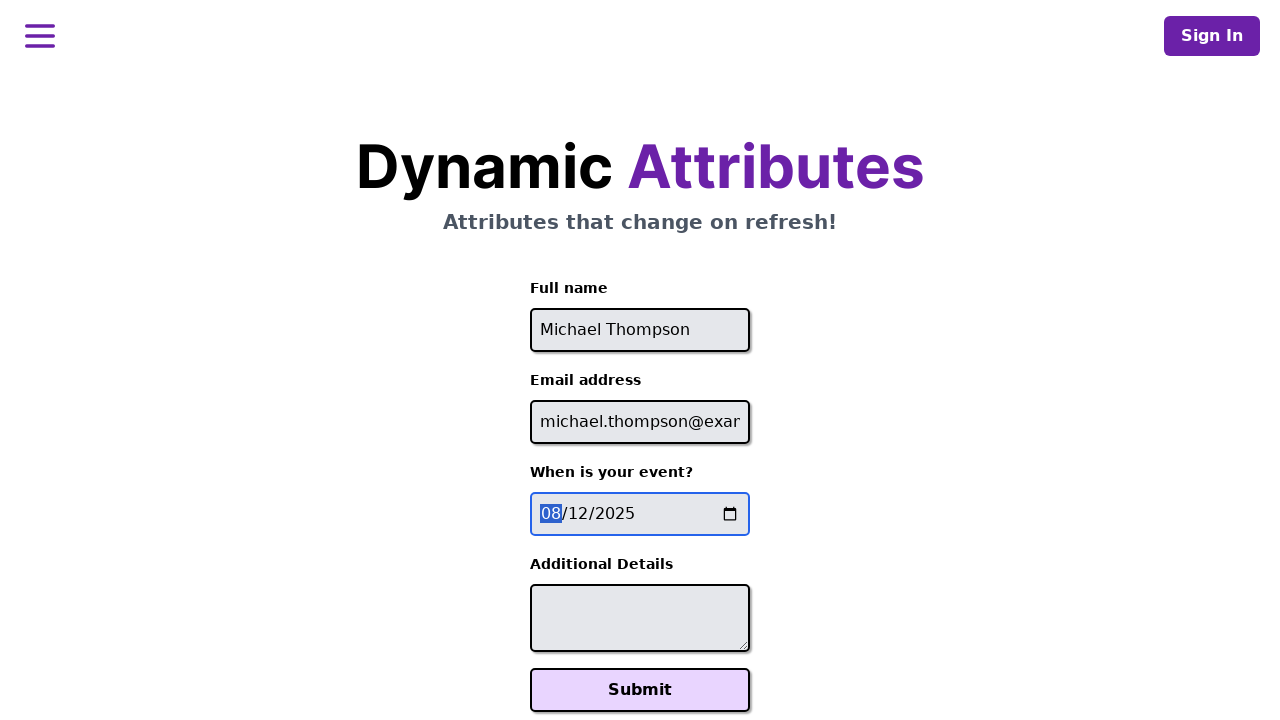

Filled additional details textarea with 'Automated testing workshop session' using XPath contains matcher on //textarea[contains(@id, '-additional-details-')]
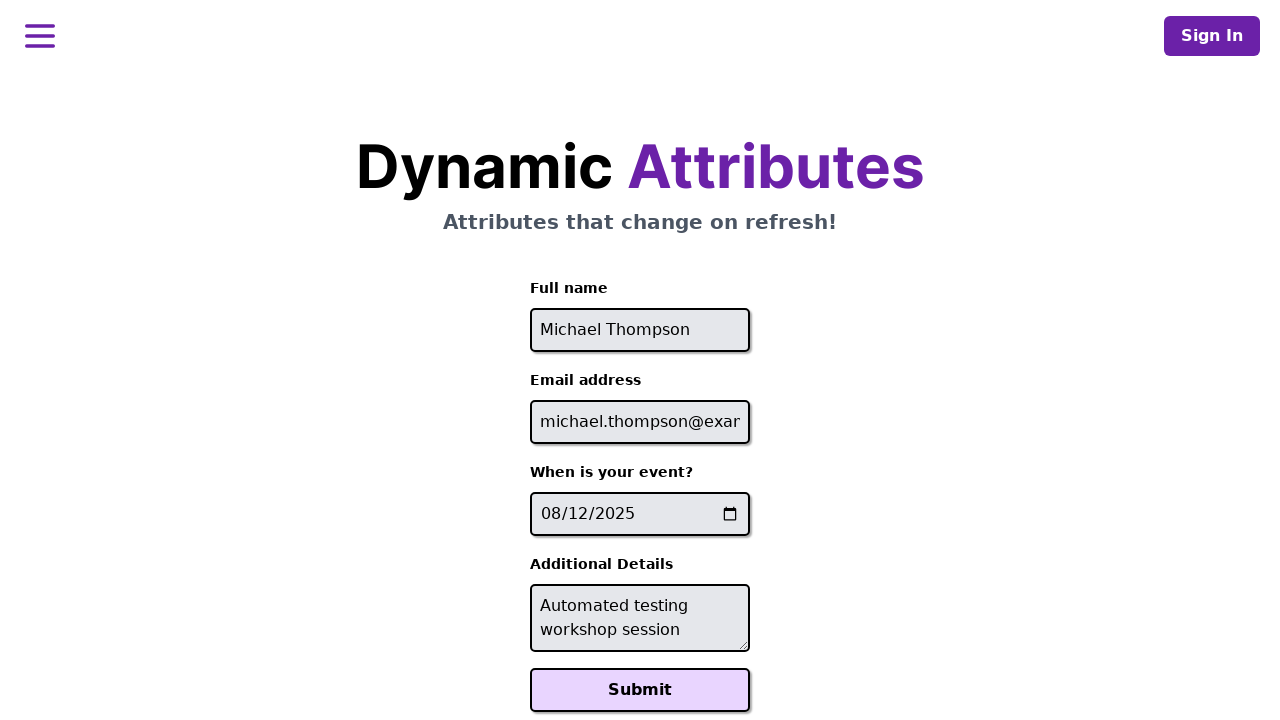

Clicked Submit button at (640, 690) on xpath=//button[text()='Submit']
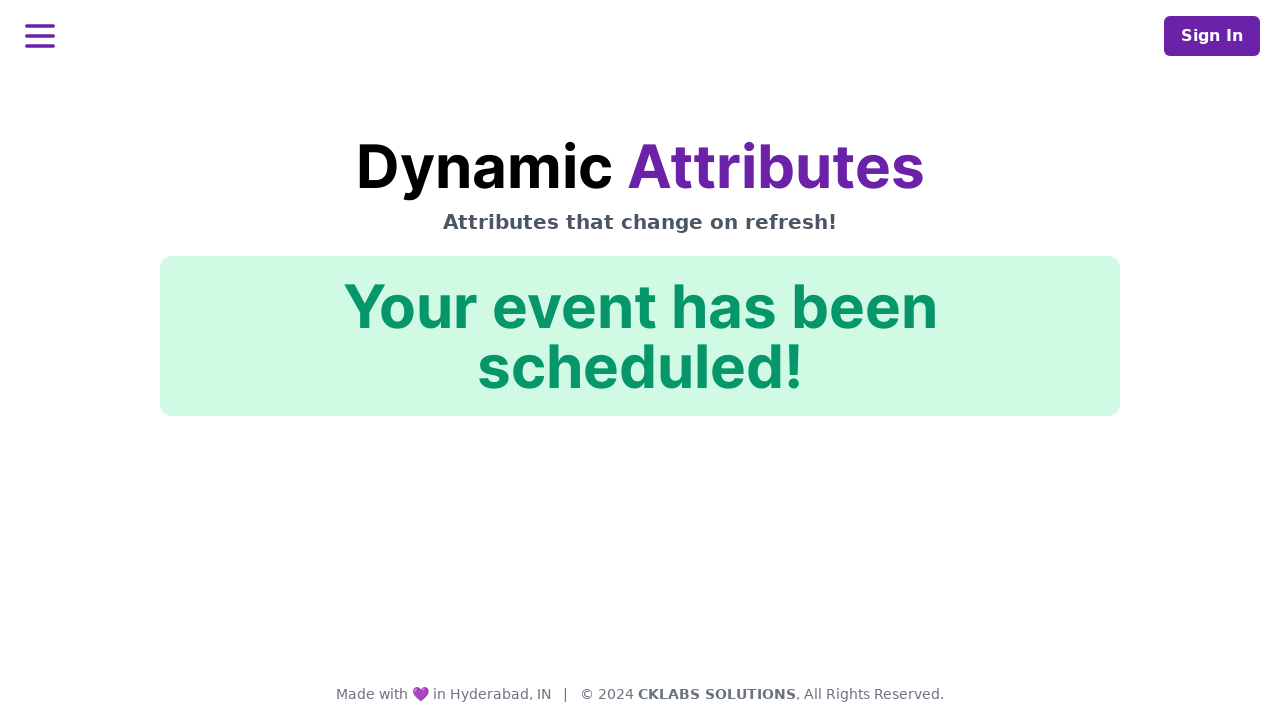

Success confirmation message appeared
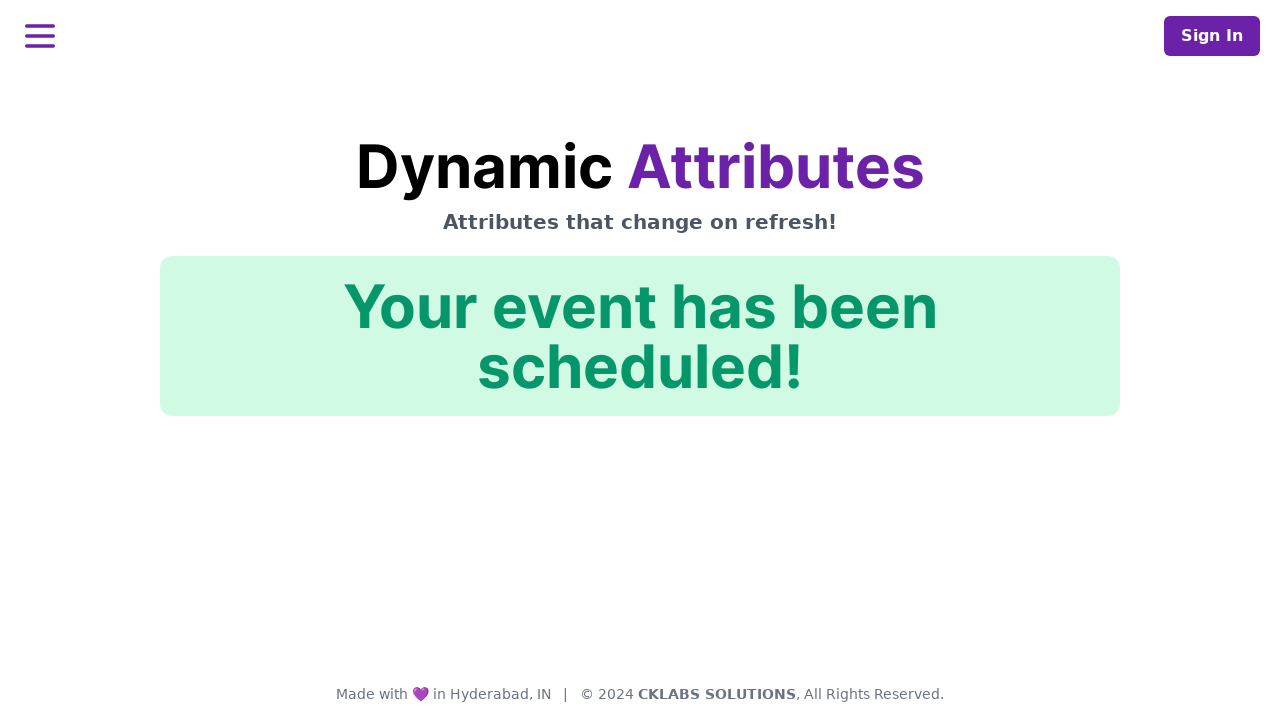

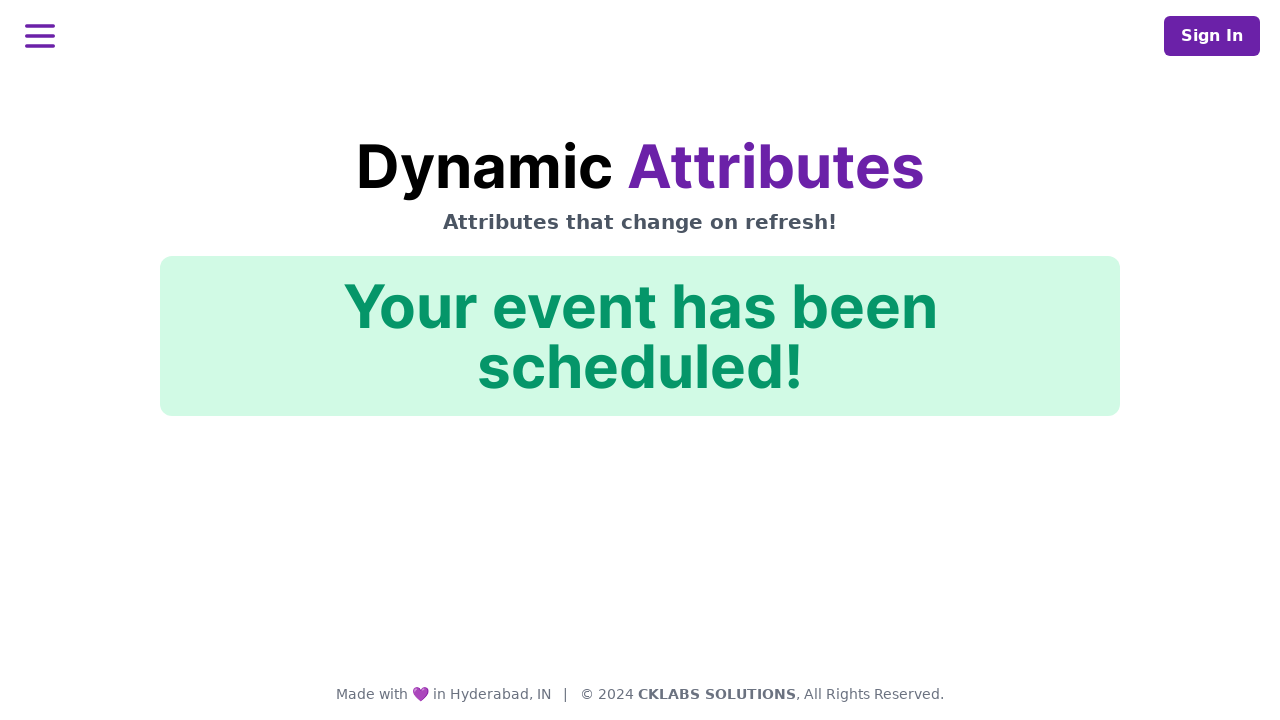